Opens the Netcracker homepage and verifies that the page title matches the expected value "Netcracker - Home"

Starting URL: https://www.netcracker.com

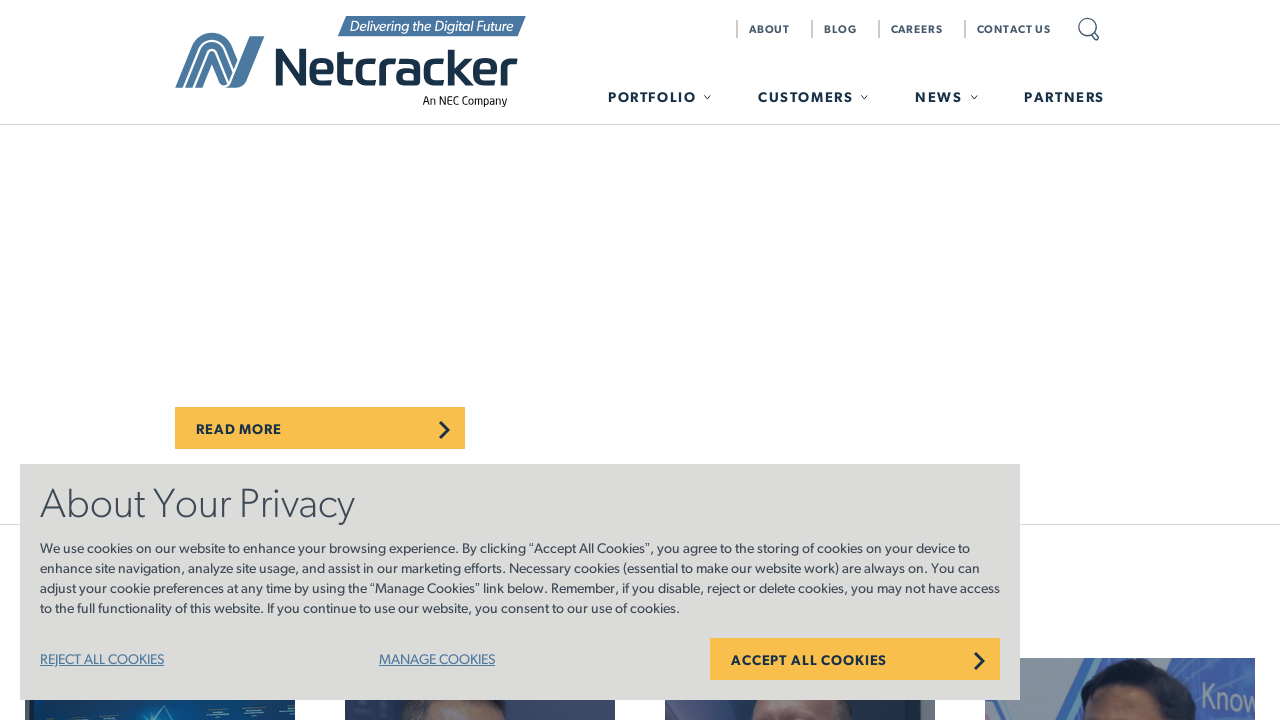

Navigated to Netcracker homepage at https://www.netcracker.com
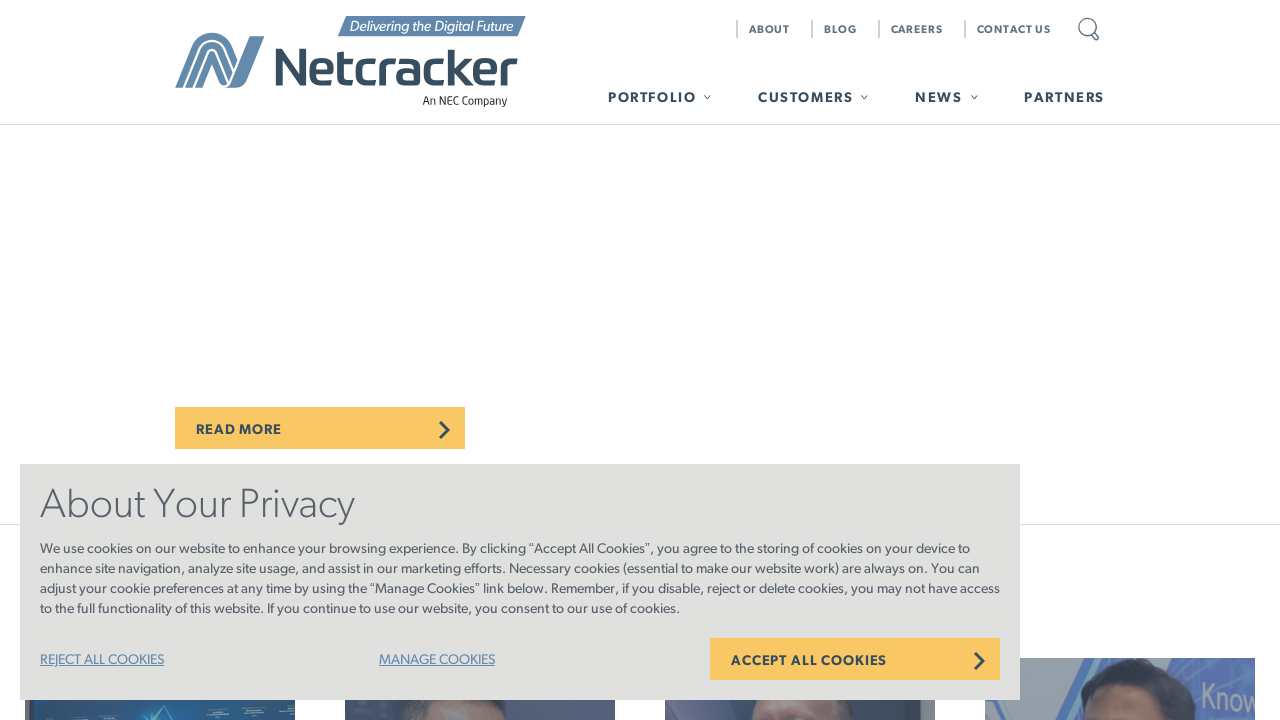

Verified page title matches expected value 'Netcracker - Home'
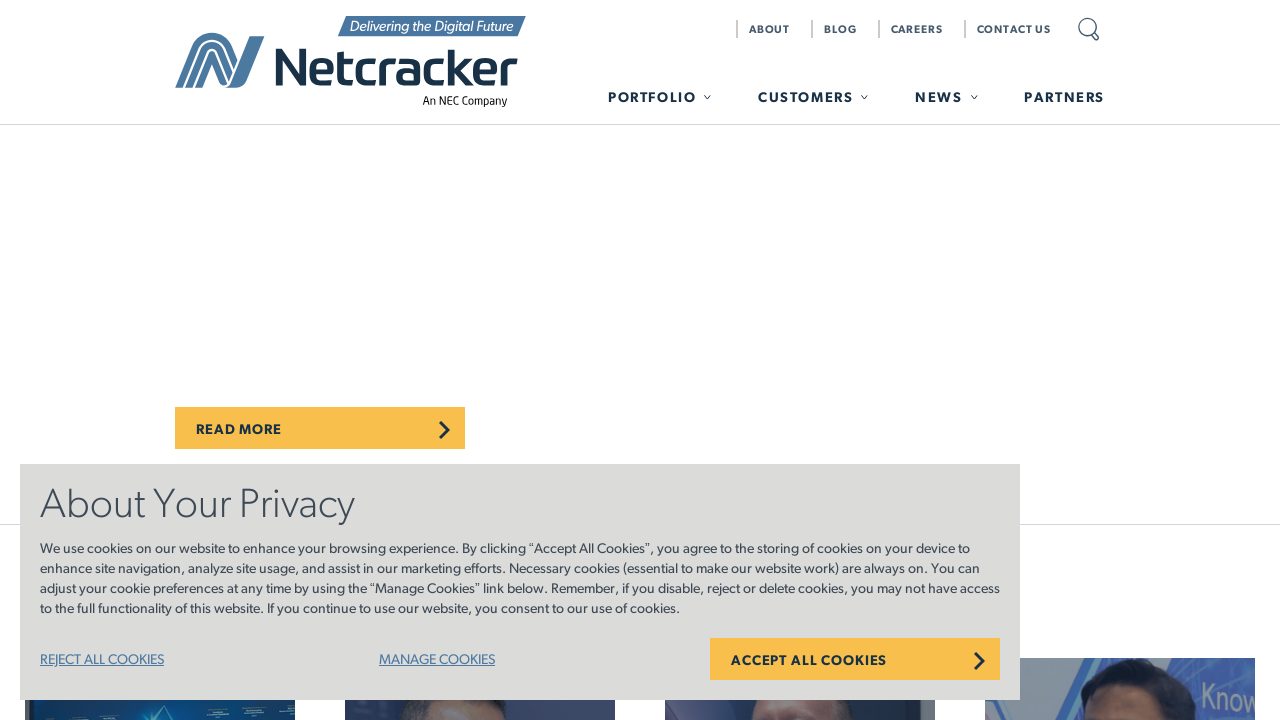

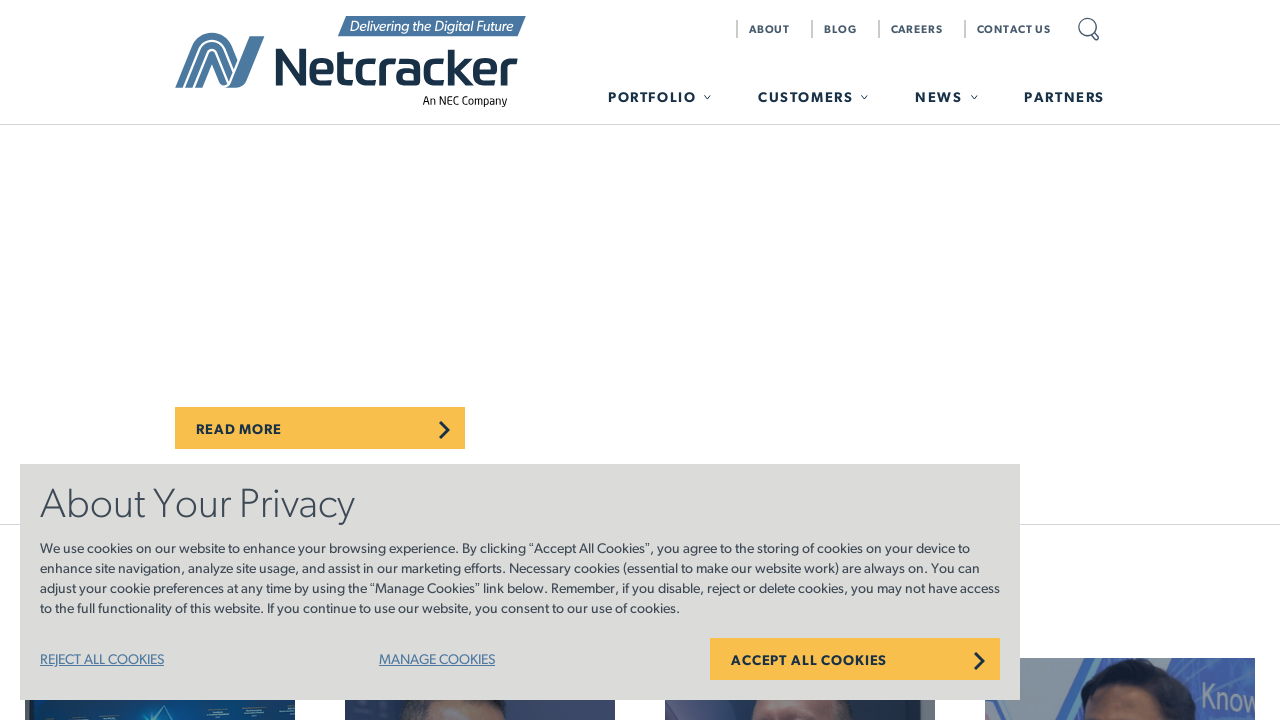